Navigates to the Green Kart homepage and verifies the page title is correct

Starting URL: https://rahulshettyacademy.com/seleniumPractise/#/

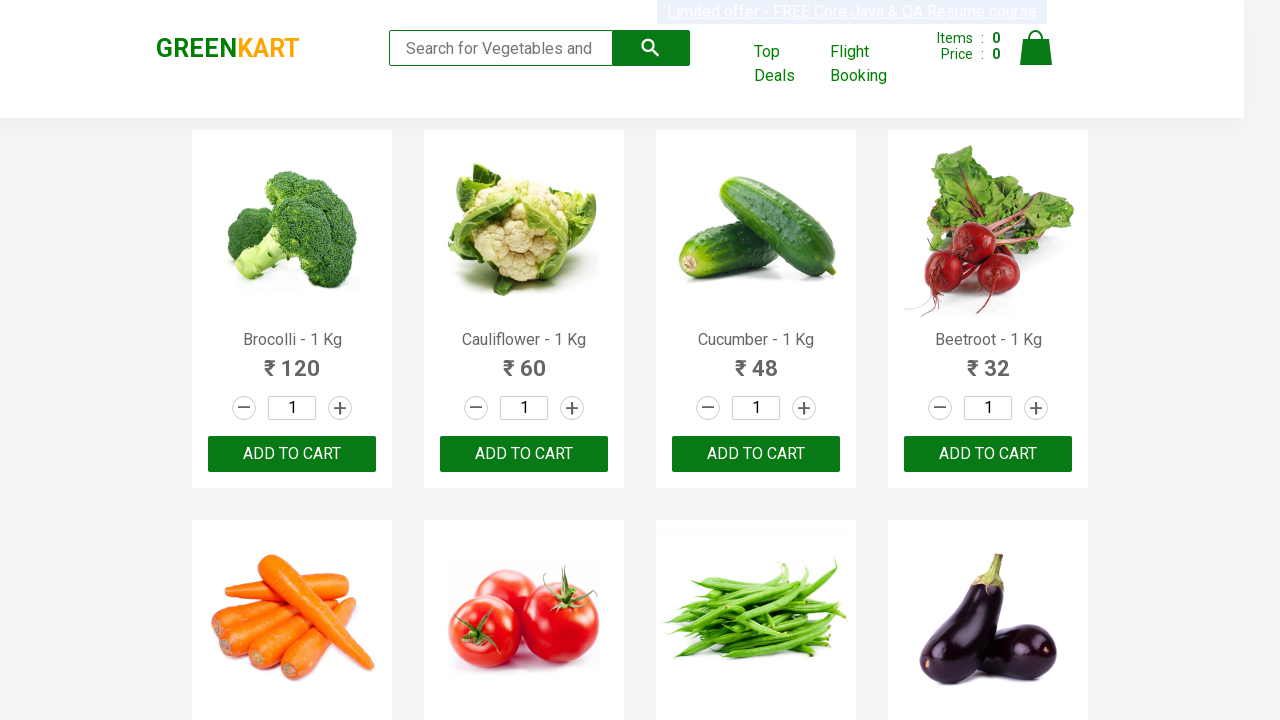

Navigated to Green Kart homepage
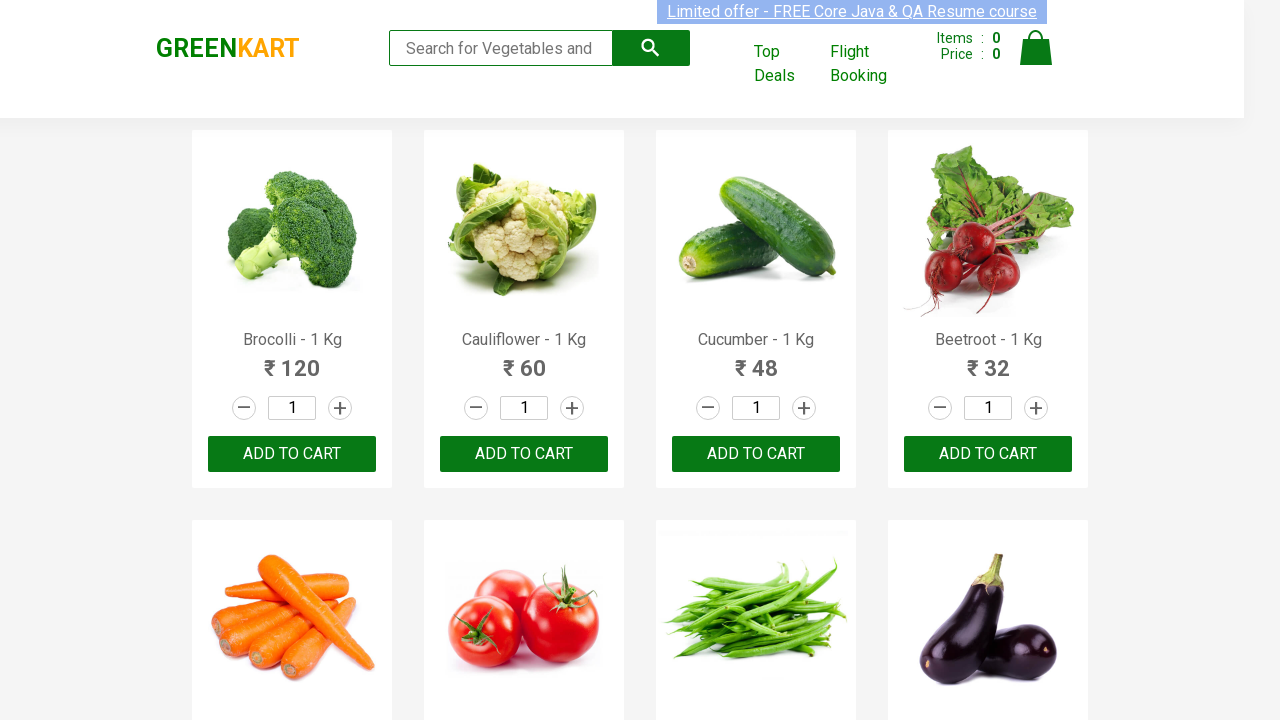

Green Kart homepage loaded with network idle
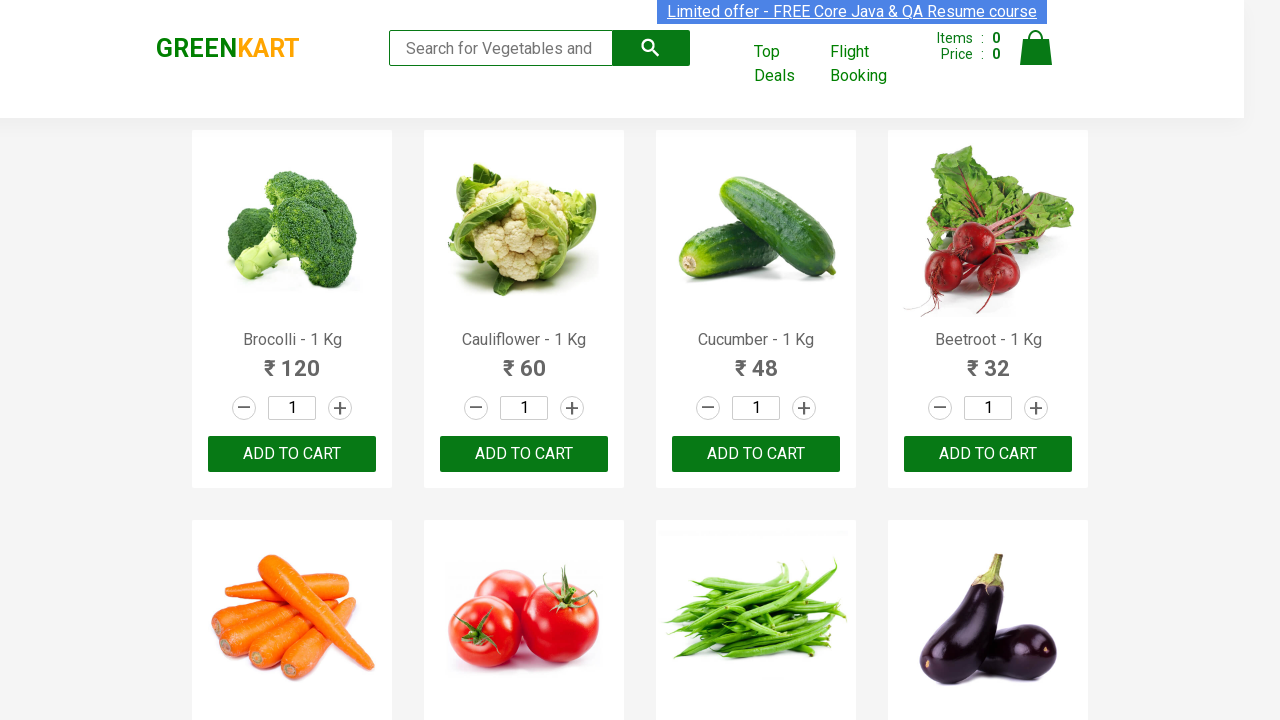

Verified page title contains 'GreenKart'
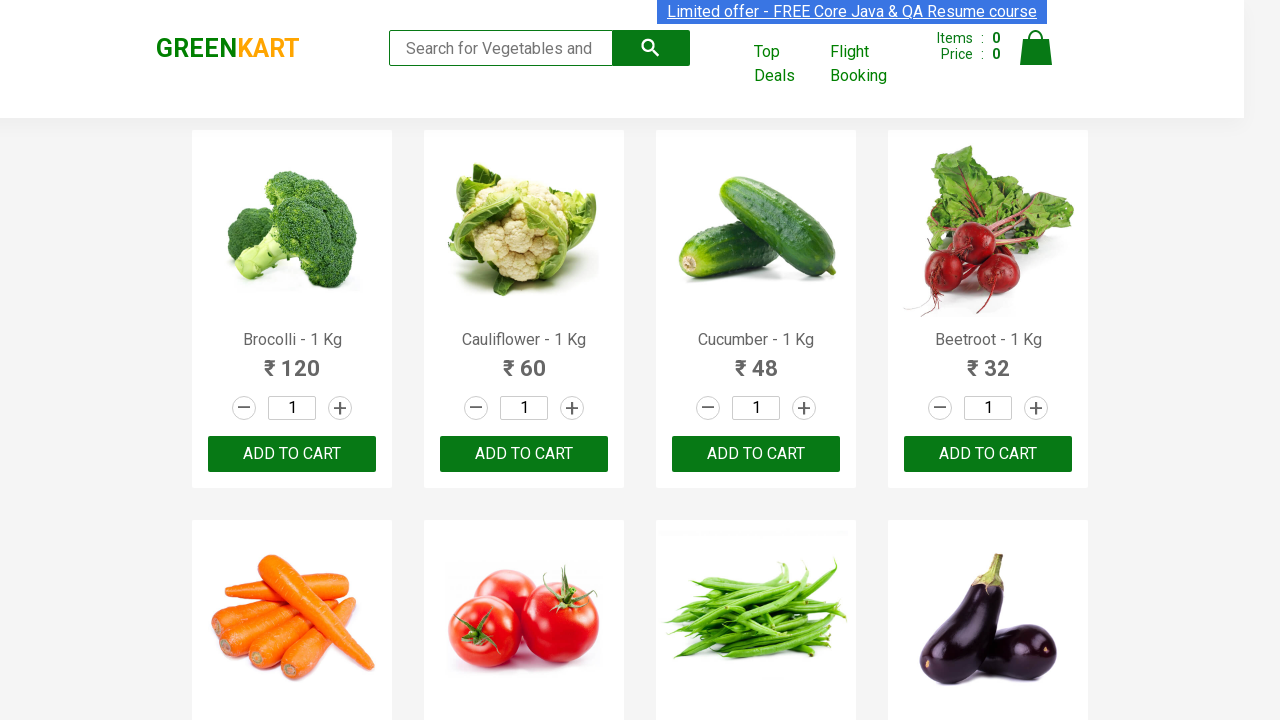

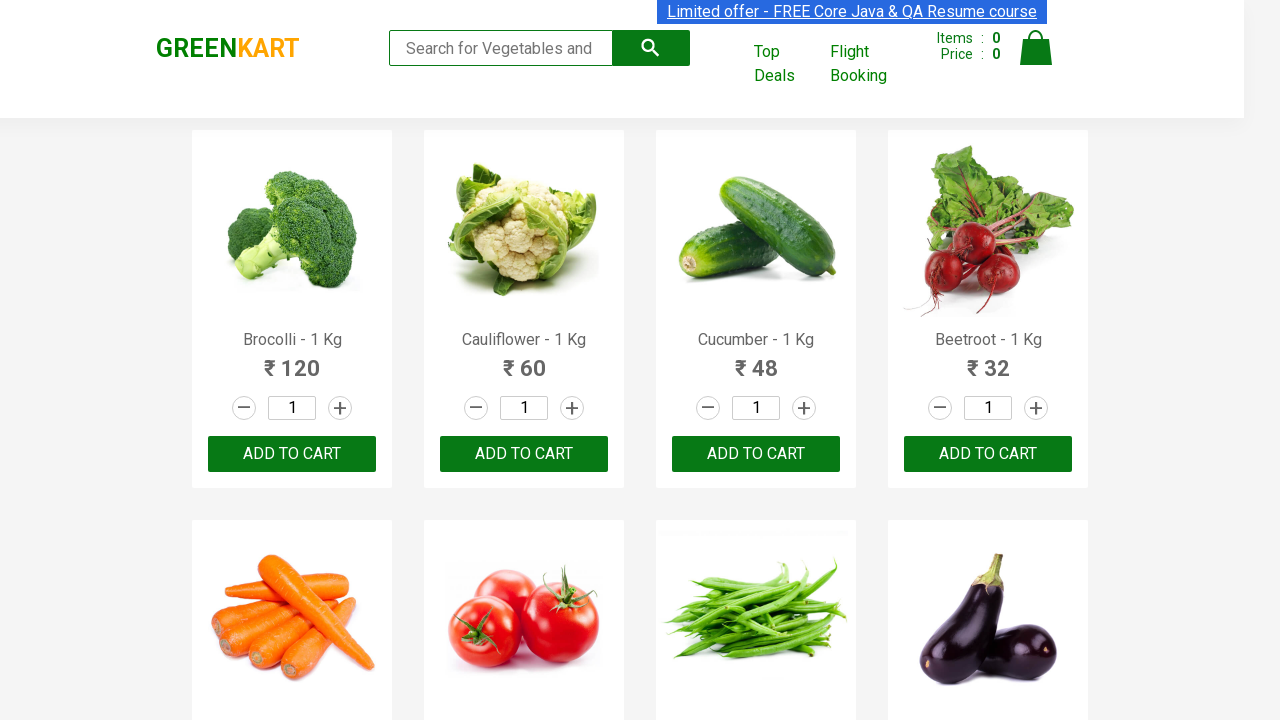